Tests the DemoQA text-box form by filling in user name, email, and address fields, then navigates to the Check Box section

Starting URL: https://demoqa.com/text-box

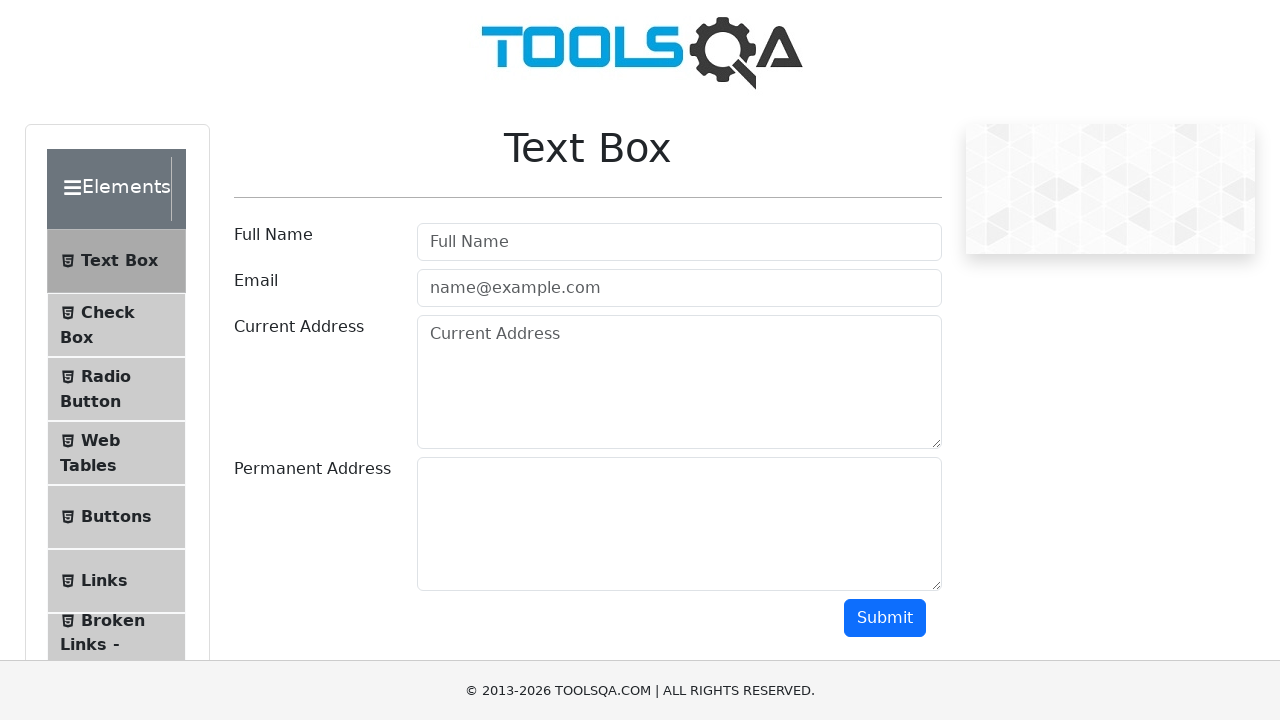

Filled userName field with 'Joseph' on input#userName
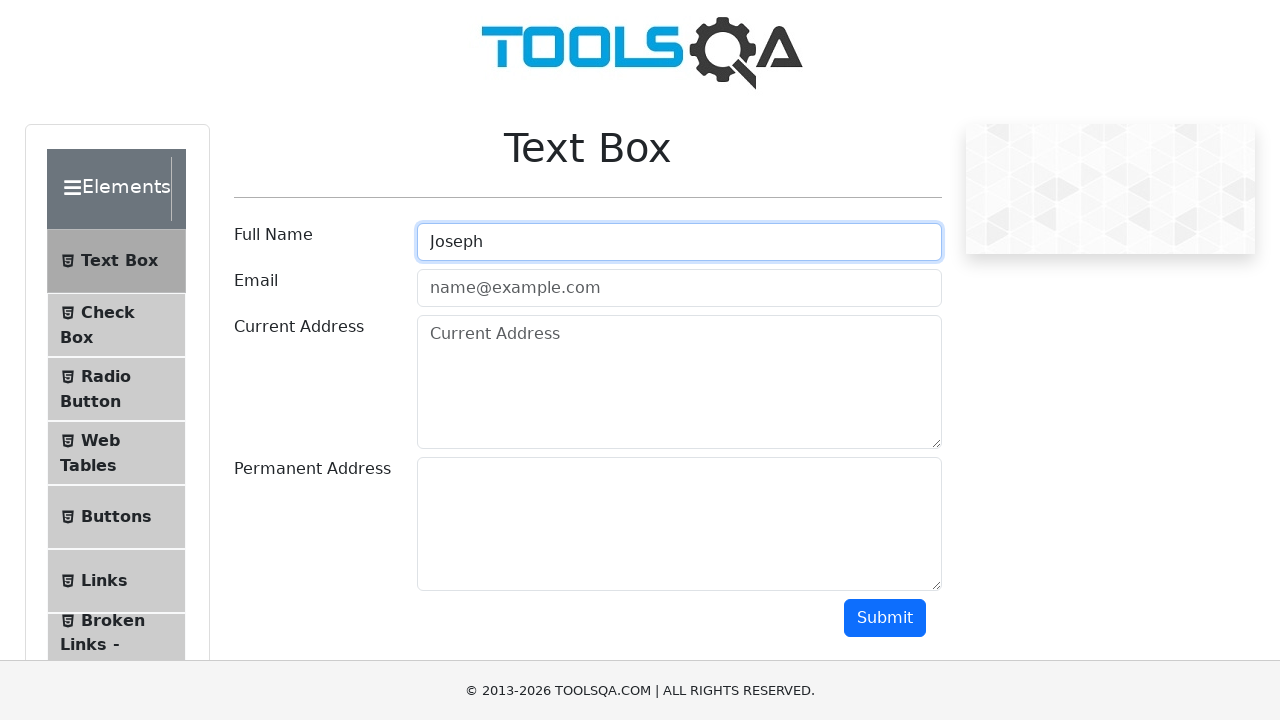

Filled userEmail field with '123josep@gmail.com' on input#userEmail
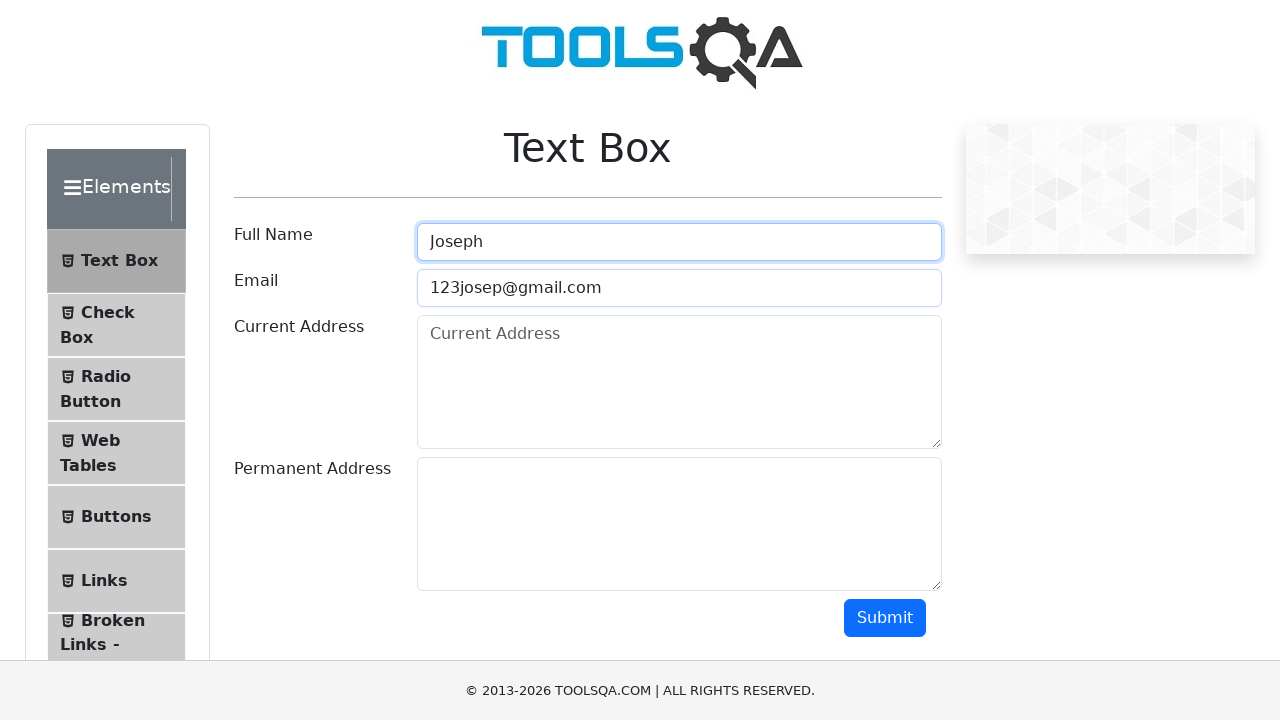

Filled currentAddress field with 'Panamá' on textarea#currentAddress
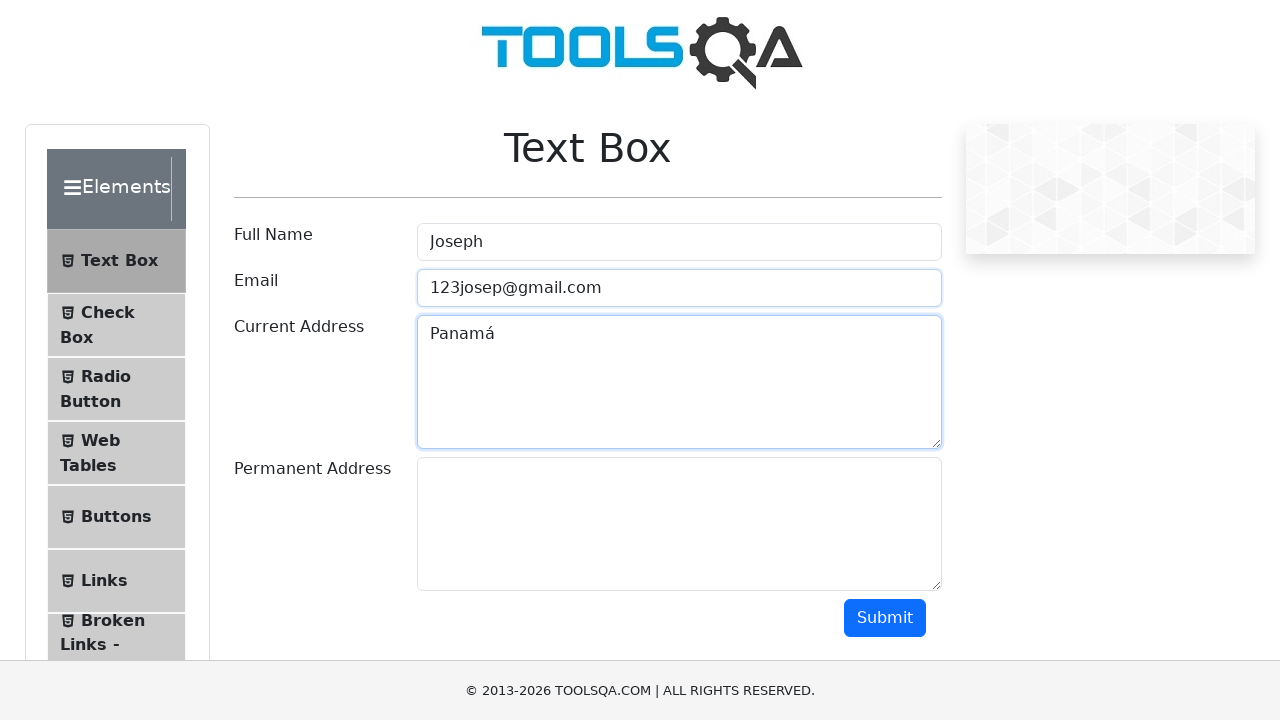

Filled permanentAddress field with 'Chiriqui' on textarea#permanentAddress
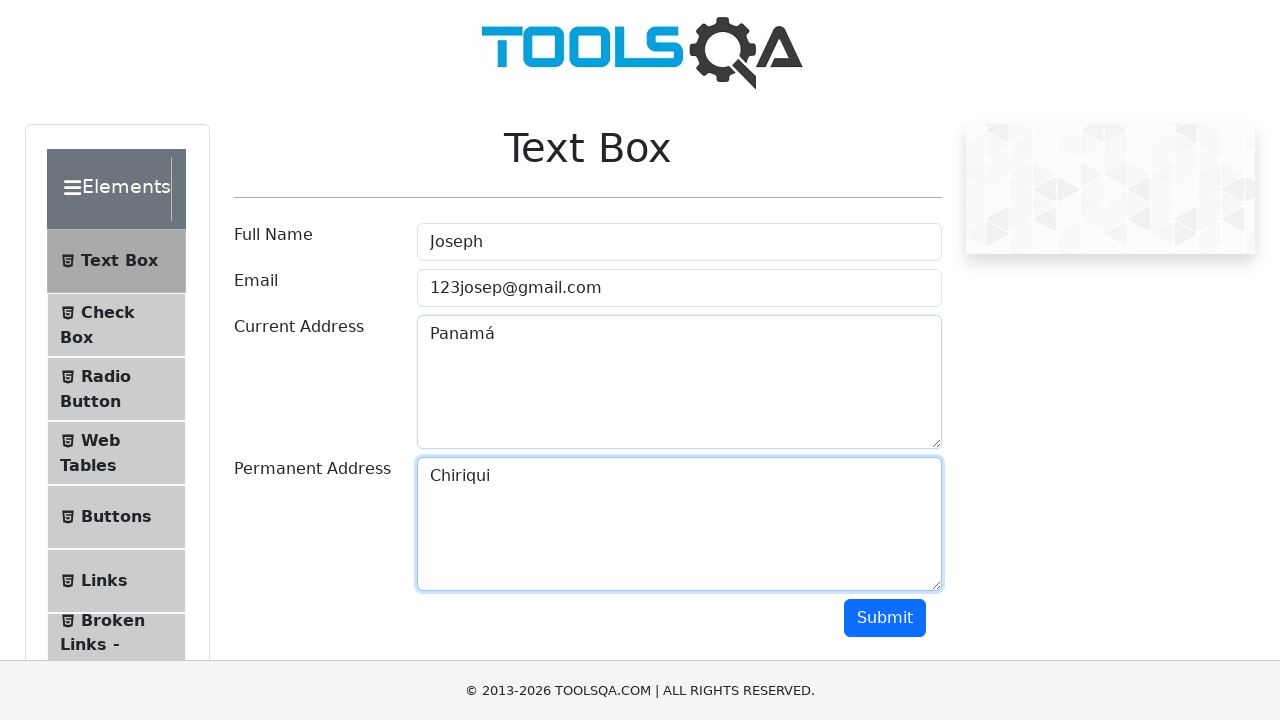

Clicked submit button to submit text-box form at (885, 618) on button#submit
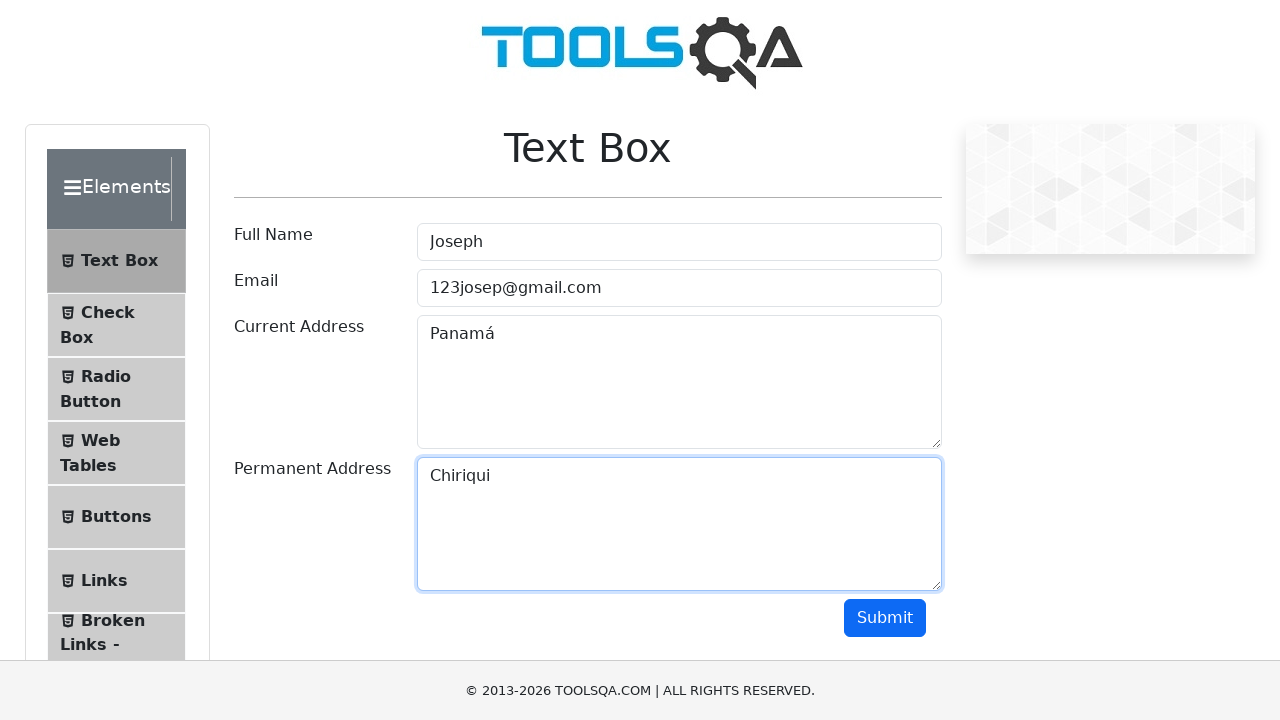

Scrolled down page to reveal Check Box menu item
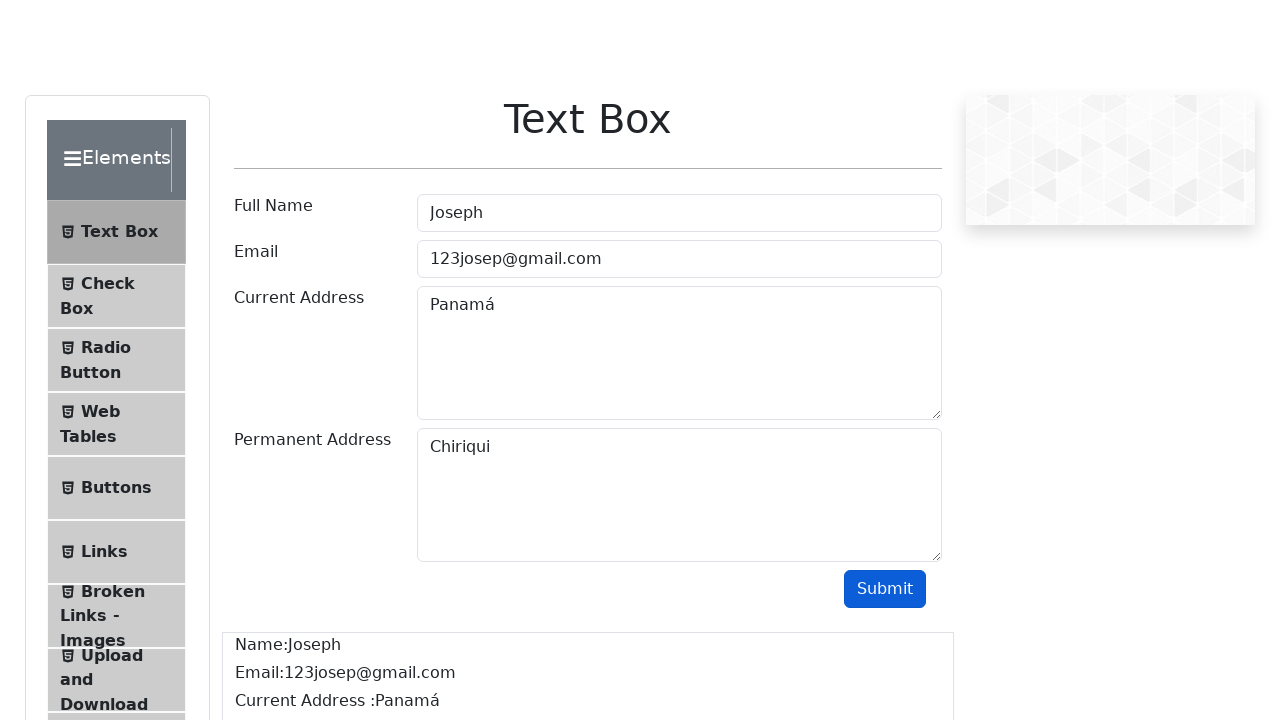

Clicked on Check Box menu item to navigate to Check Box section at (116, 4) on li:has-text('Check Box')
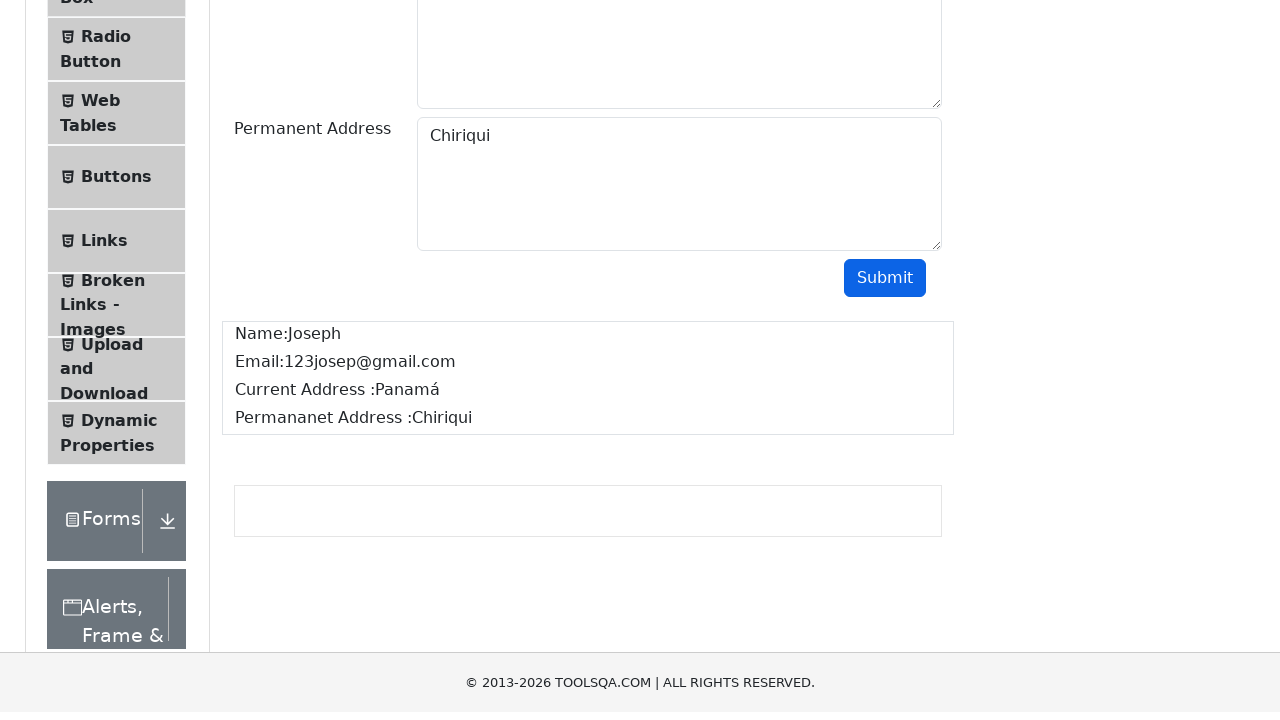

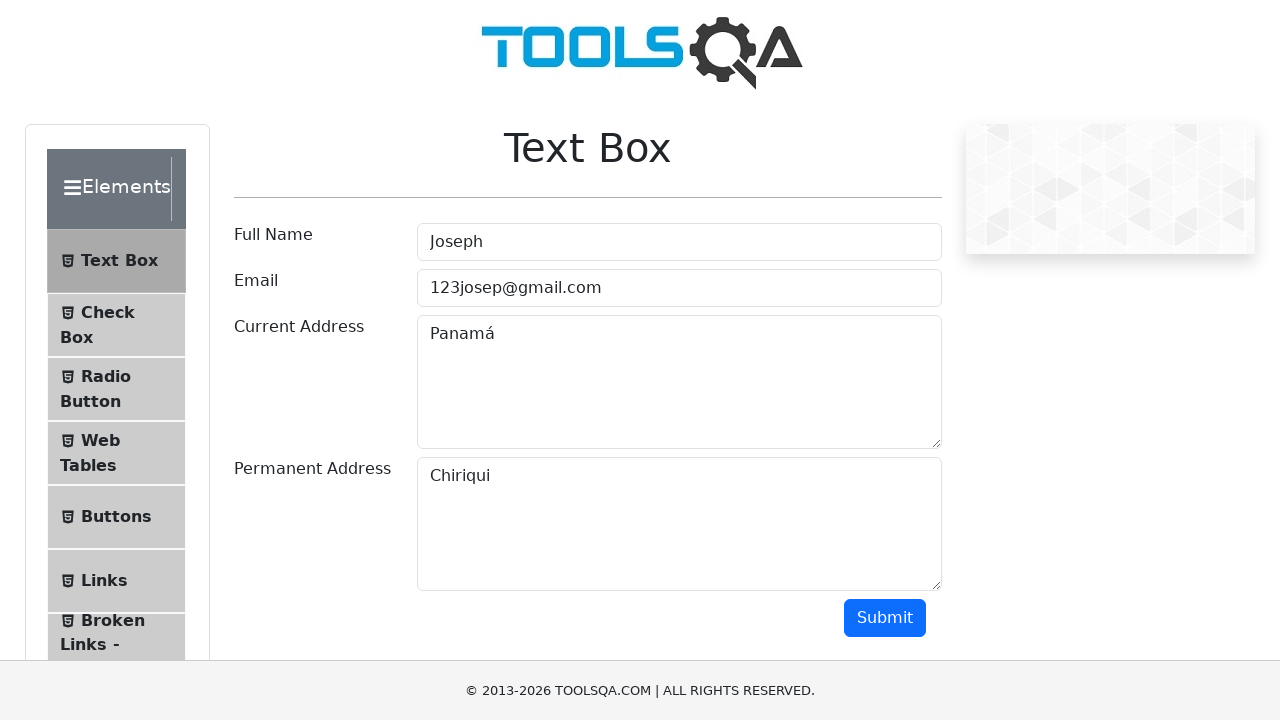